Tests proxy connectivity by navigating to httpbin.io/ip and retrieving the displayed IP address

Starting URL: https://httpbin.io/ip

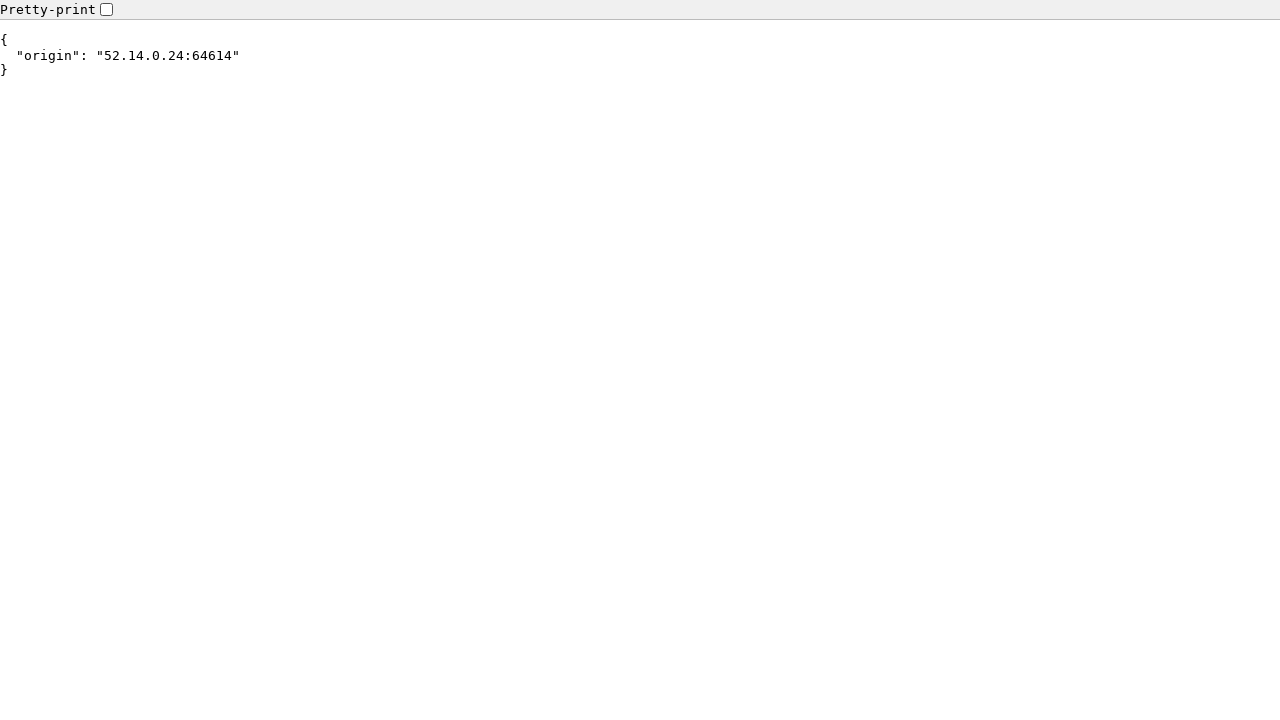

Navigated to https://httpbin.io/ip
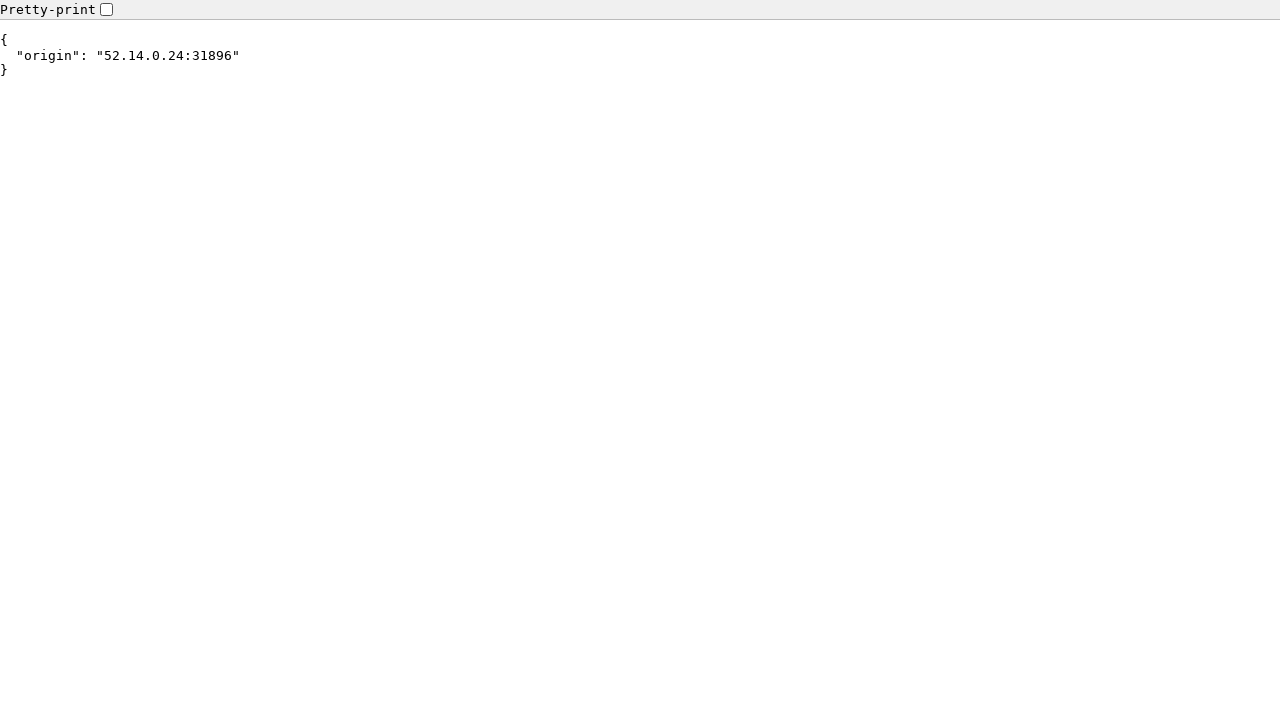

Retrieved IP address text content from page body
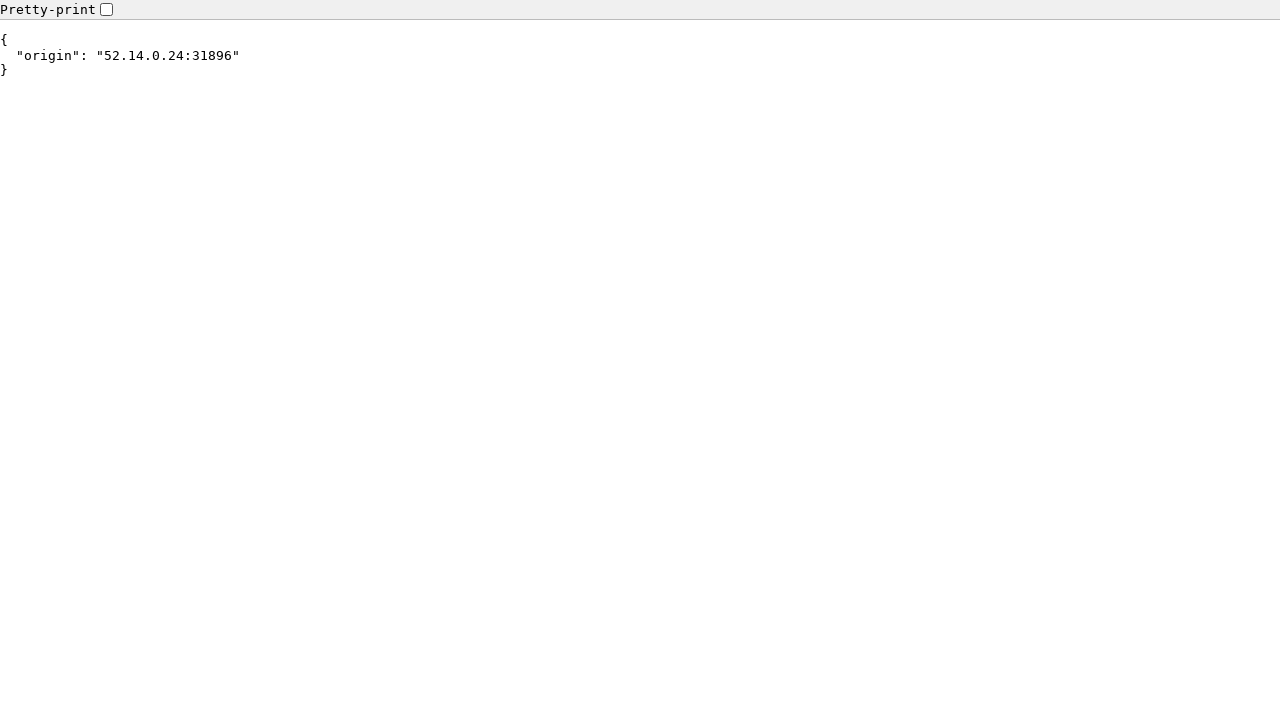

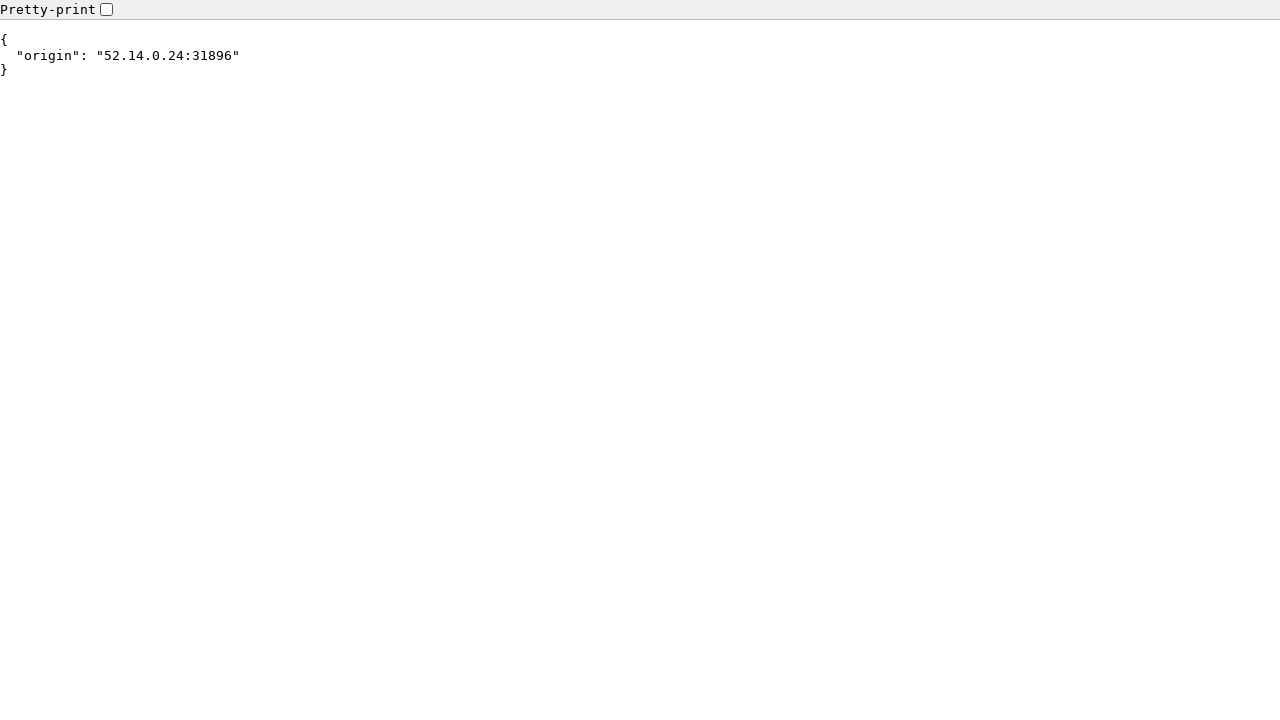